Tests different types of JavaScript alerts including simple alerts, confirmation dialogs, and prompt dialogs

Starting URL: https://demo.automationtesting.in/Alerts.html

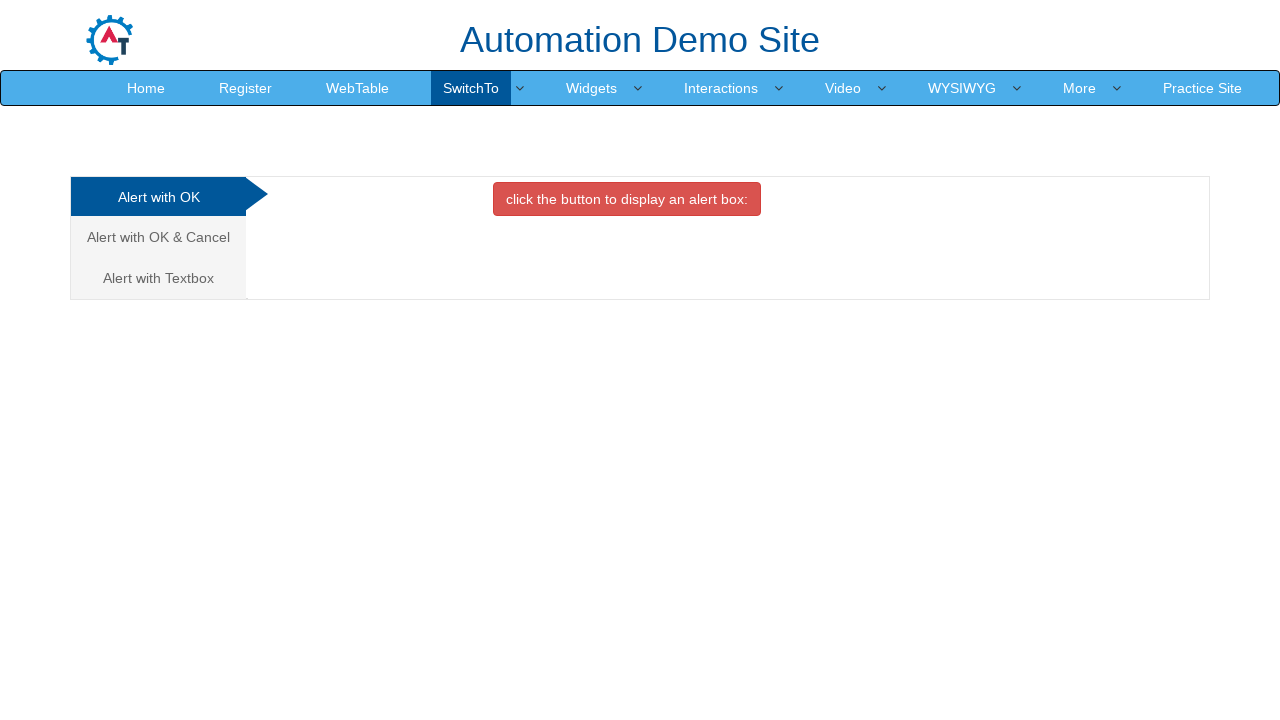

Clicked simple alert button and accepted the dialog at (627, 199) on xpath=//button[@onClick='alertbox()']
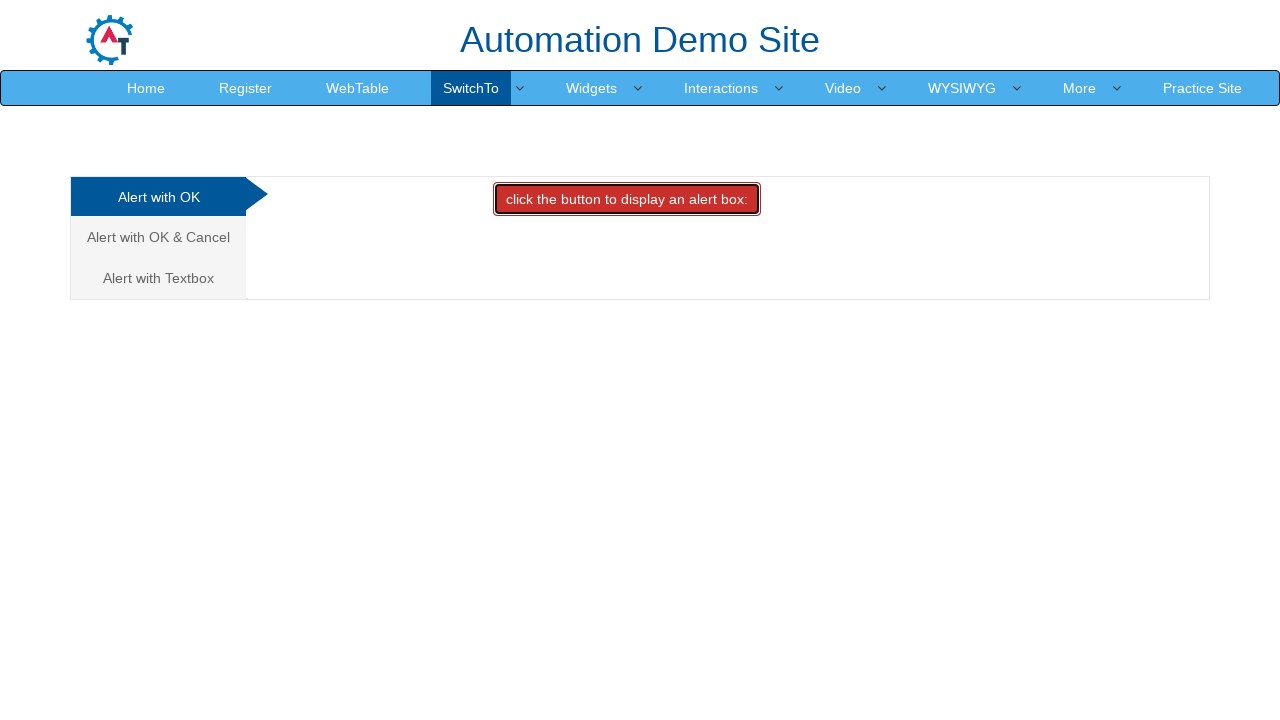

Navigated to confirmation dialog tab at (158, 237) on xpath=//a[@href='#CancelTab']
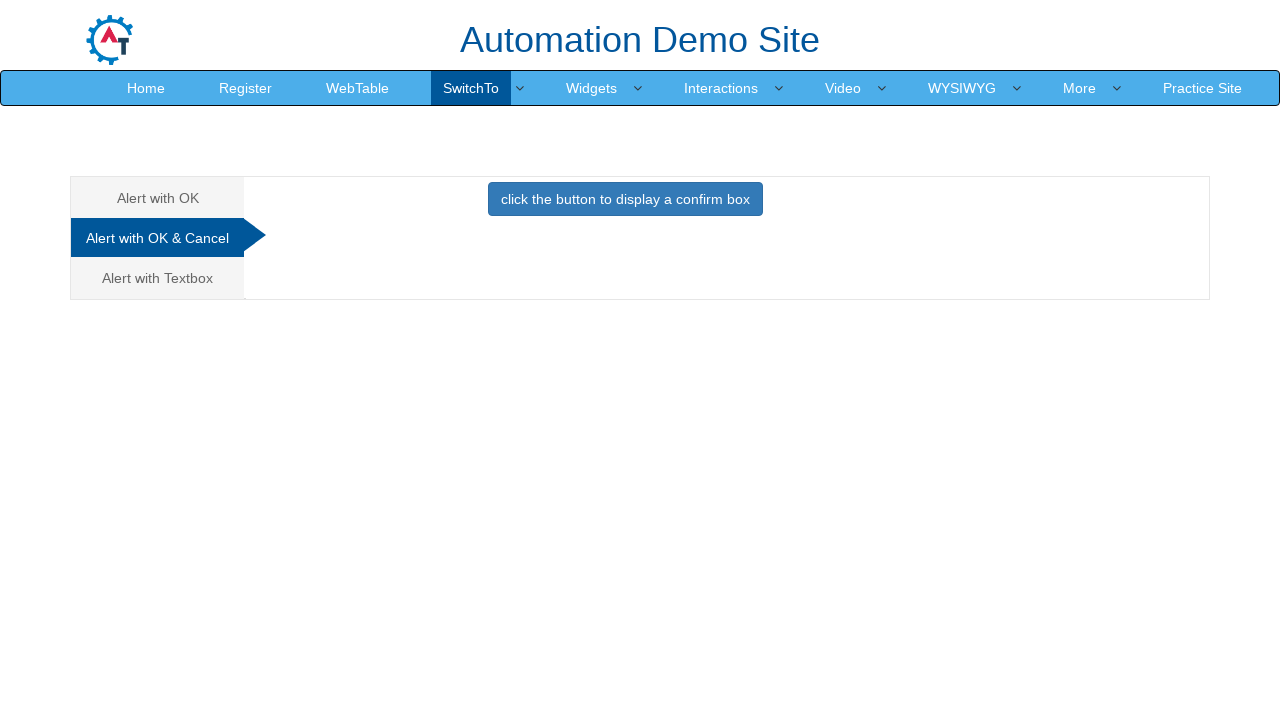

Clicked confirmation dialog button and accepted at (625, 199) on xpath=//button[@onClick='confirmbox()']
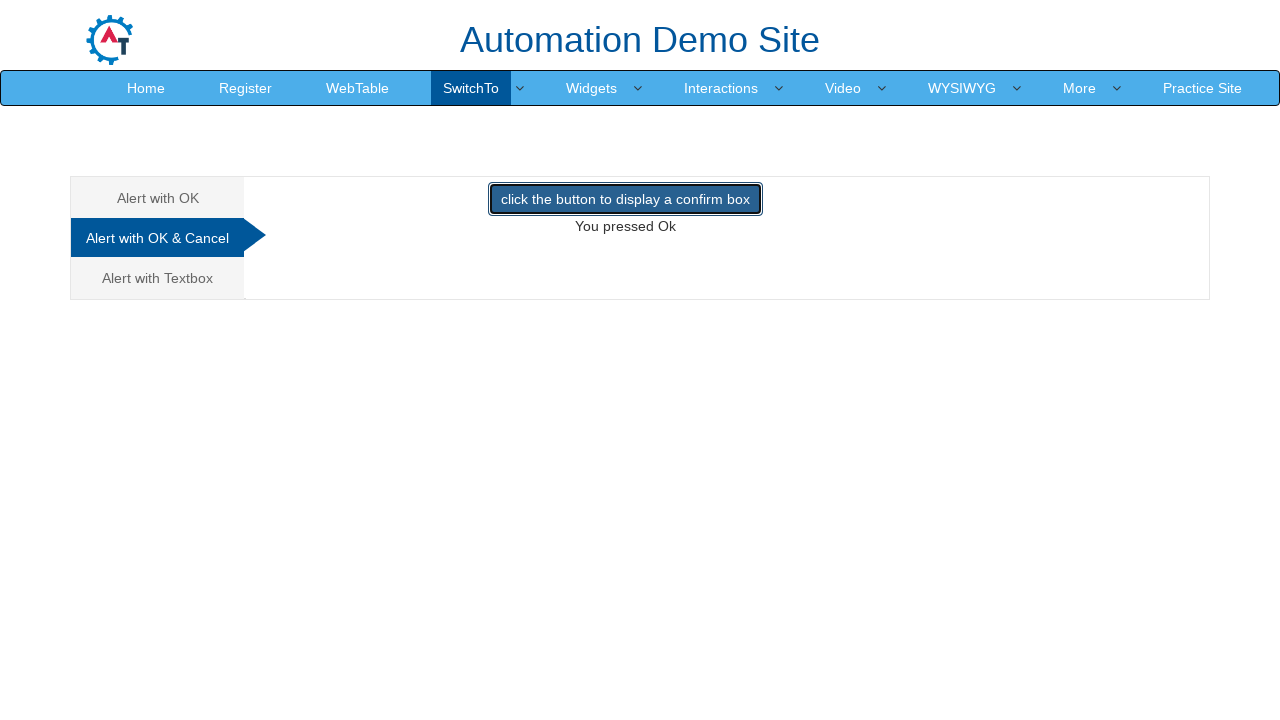

Clicked confirmation dialog button and dismissed at (625, 199) on xpath=//button[@onClick='confirmbox()']
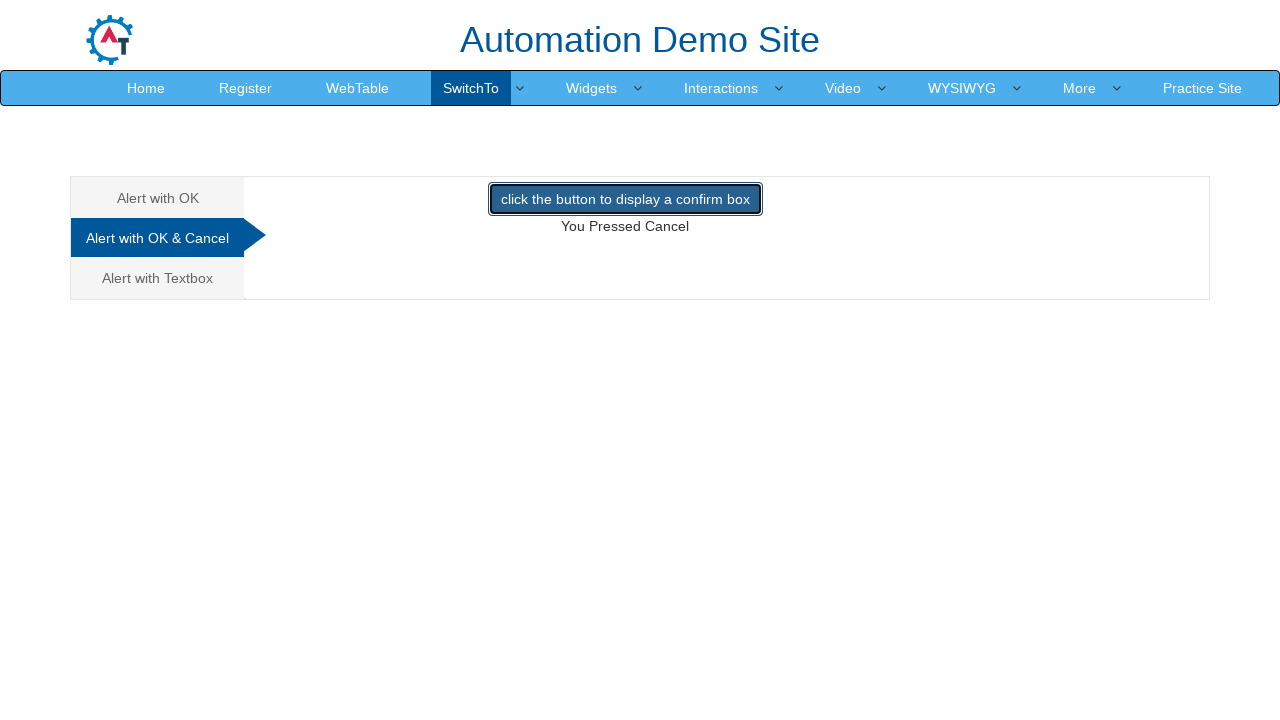

Navigated to prompt dialog tab at (158, 278) on xpath=//a[@href='#Textbox']
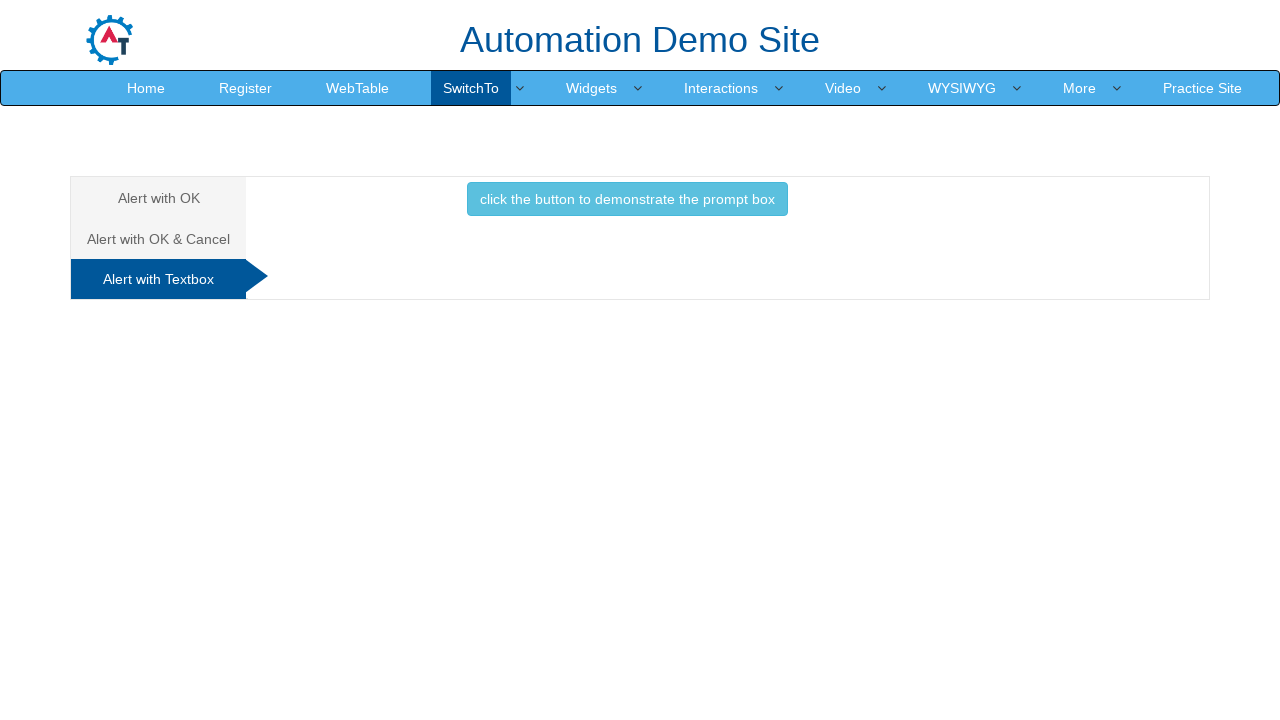

Clicked prompt dialog button, entered 'Test input', and accepted at (627, 199) on xpath=//button[@onClick='promptbox()']
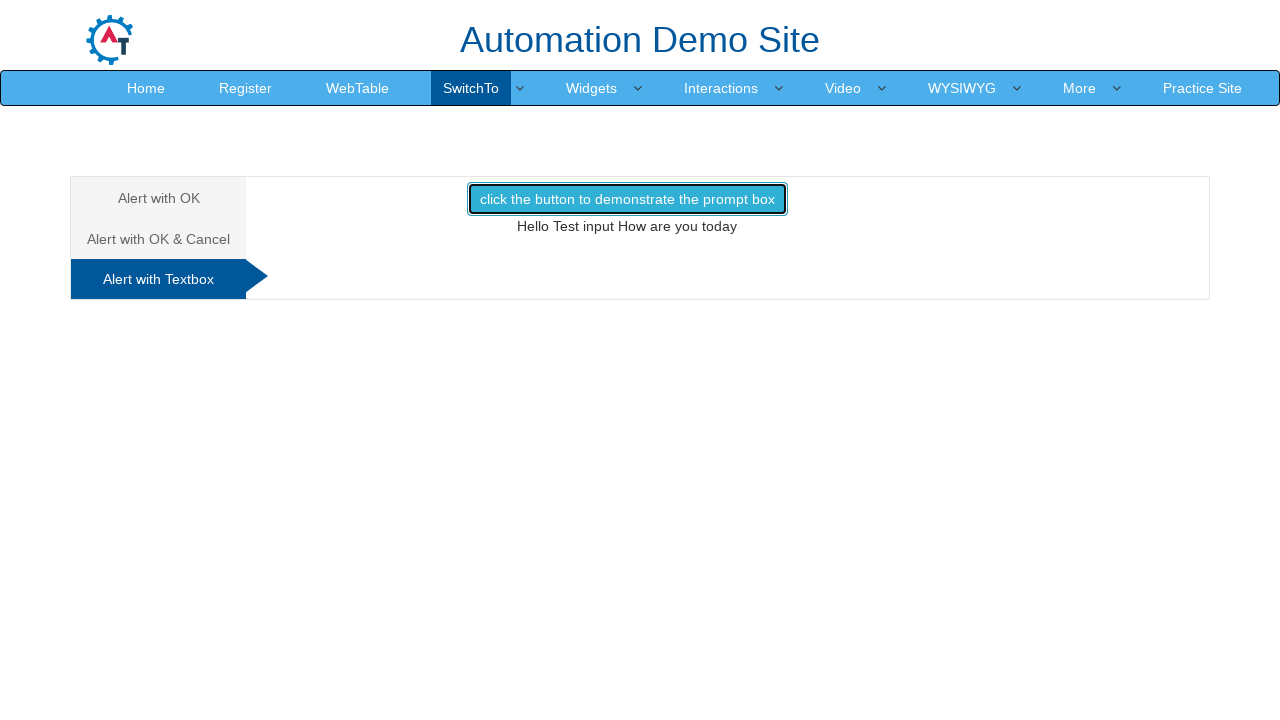

Clicked prompt dialog button and dismissed at (627, 199) on xpath=//button[@onClick='promptbox()']
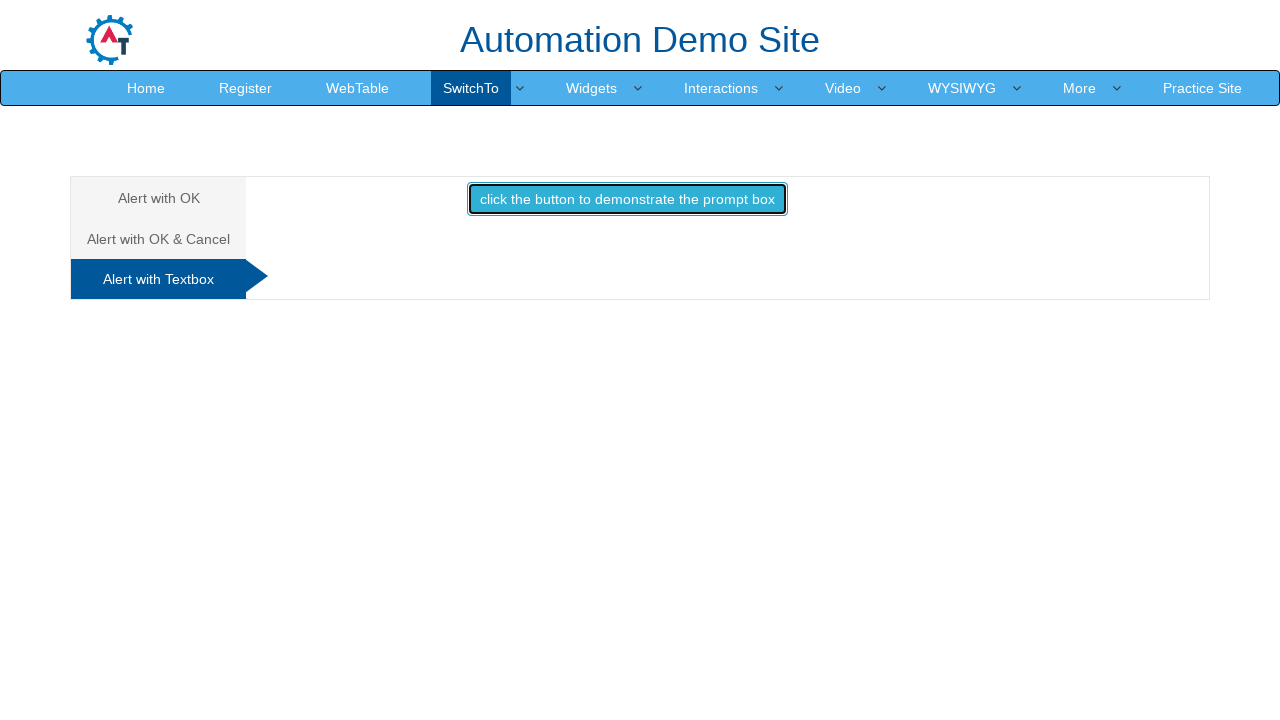

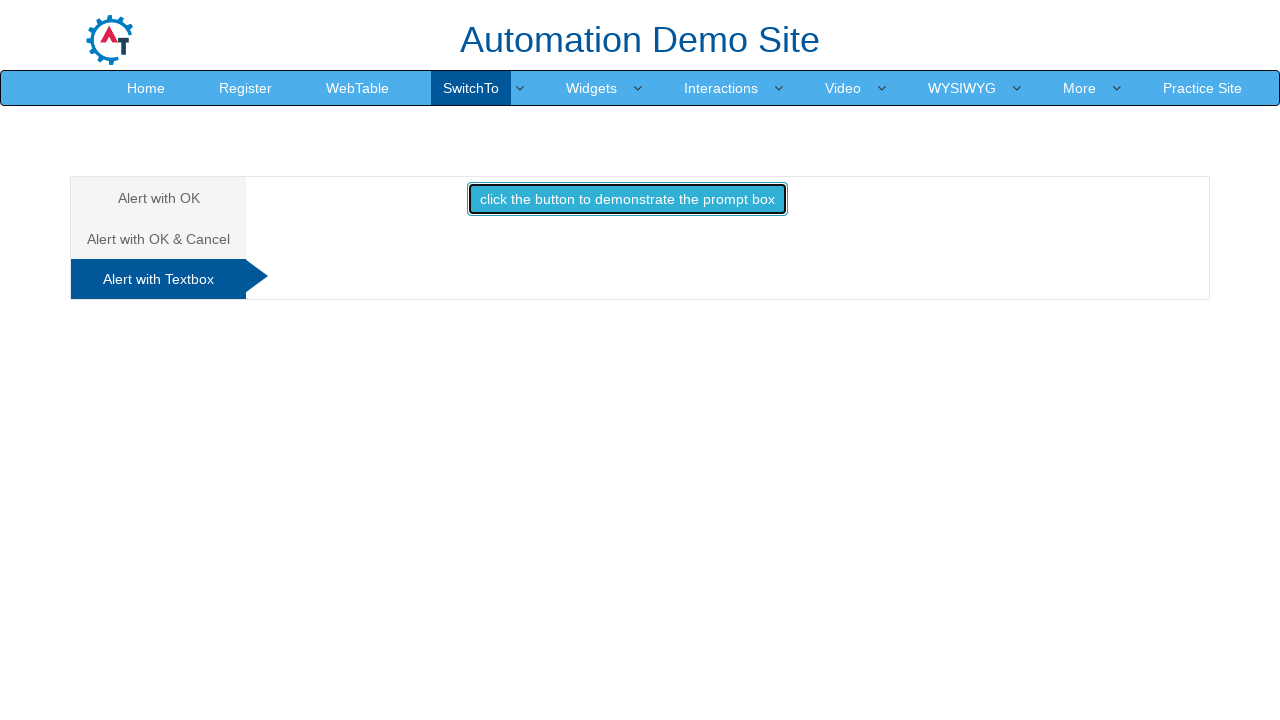